Tests the second FAQ accordion item "Хочу сразу несколько самокатов! Так можно?" by clicking it and verifying the answer about ordering multiple scooters is displayed.

Starting URL: https://qa-scooter.praktikum-services.ru/

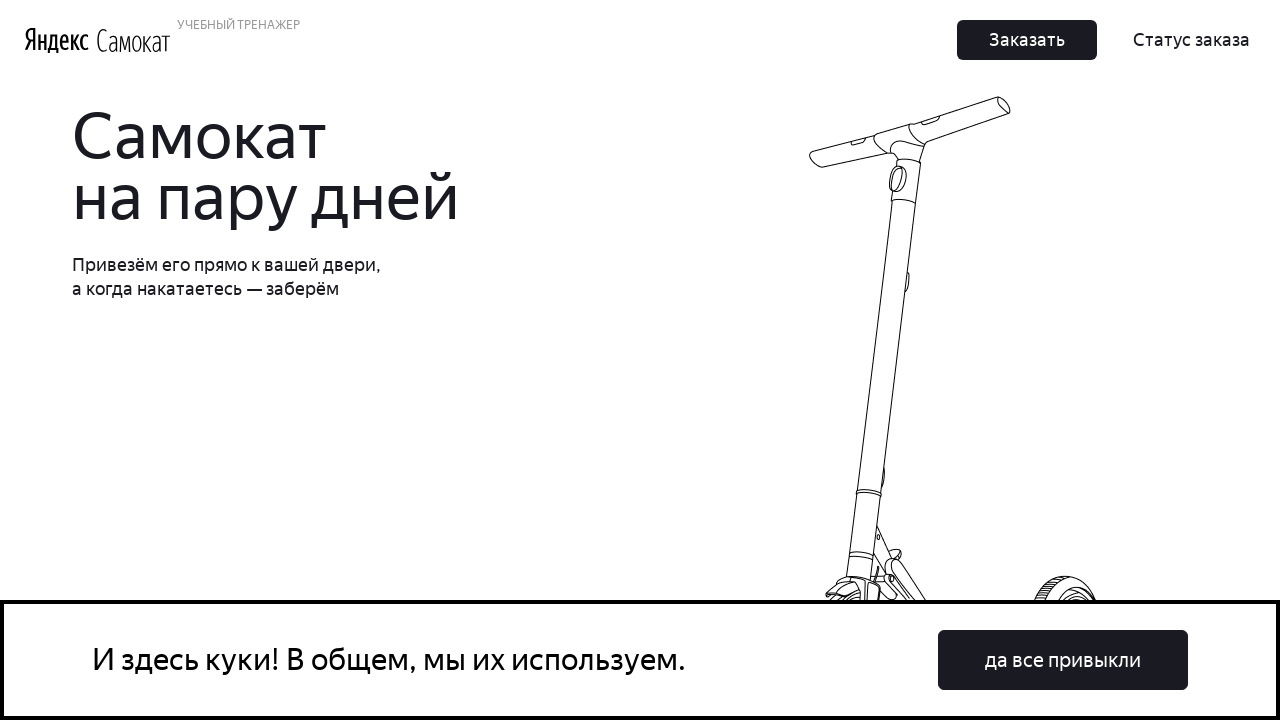

Waited for accordion buttons to load
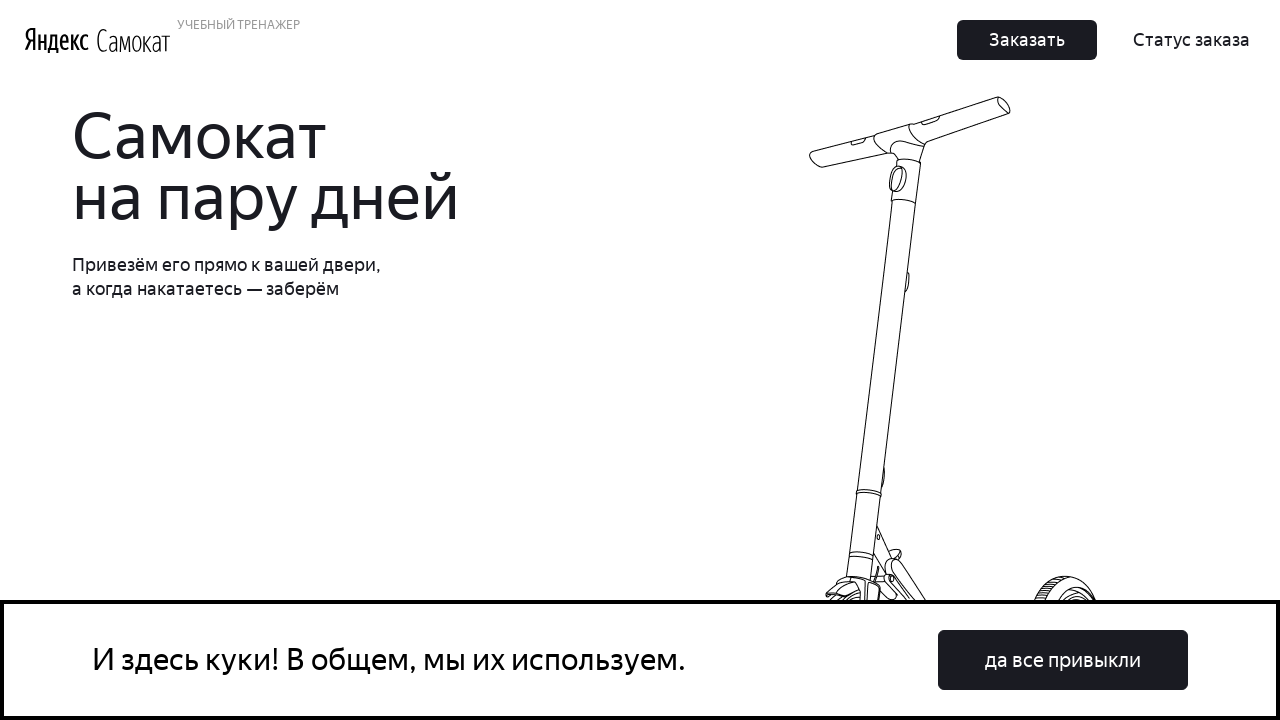

Located the second FAQ accordion button
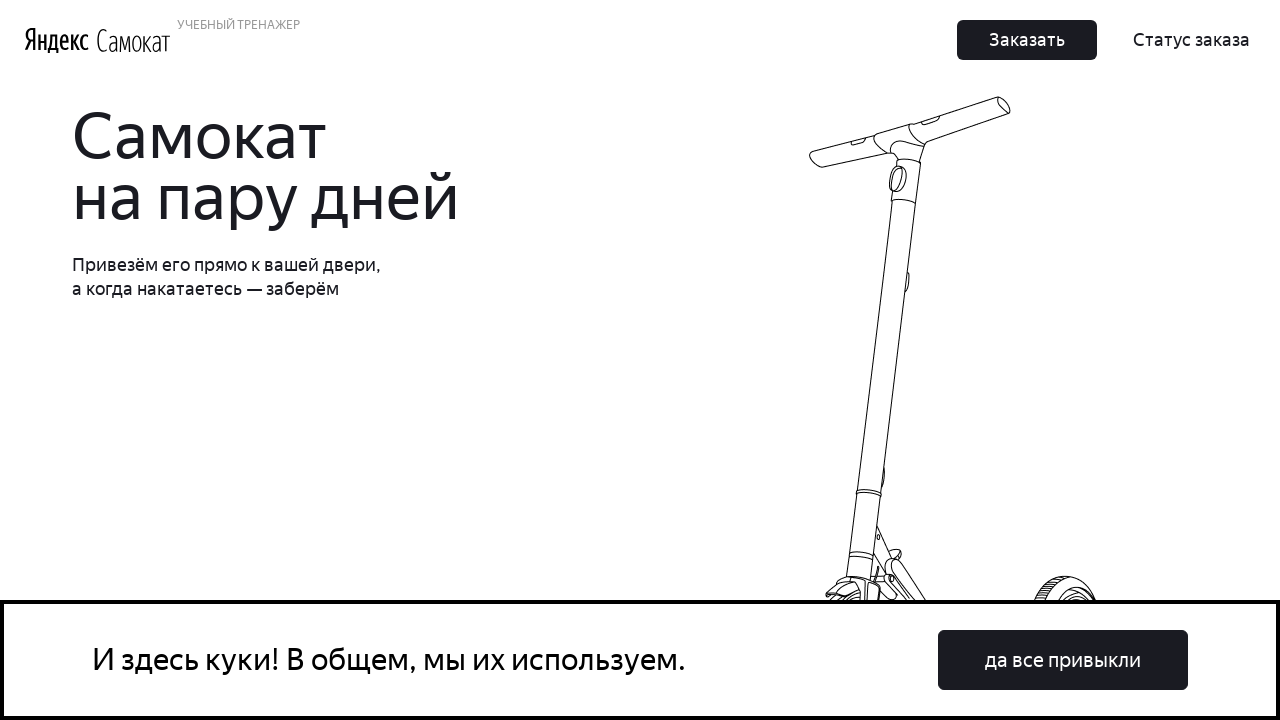

Verified second accordion button text: 'Хочу сразу несколько самокатов! Так можно?'
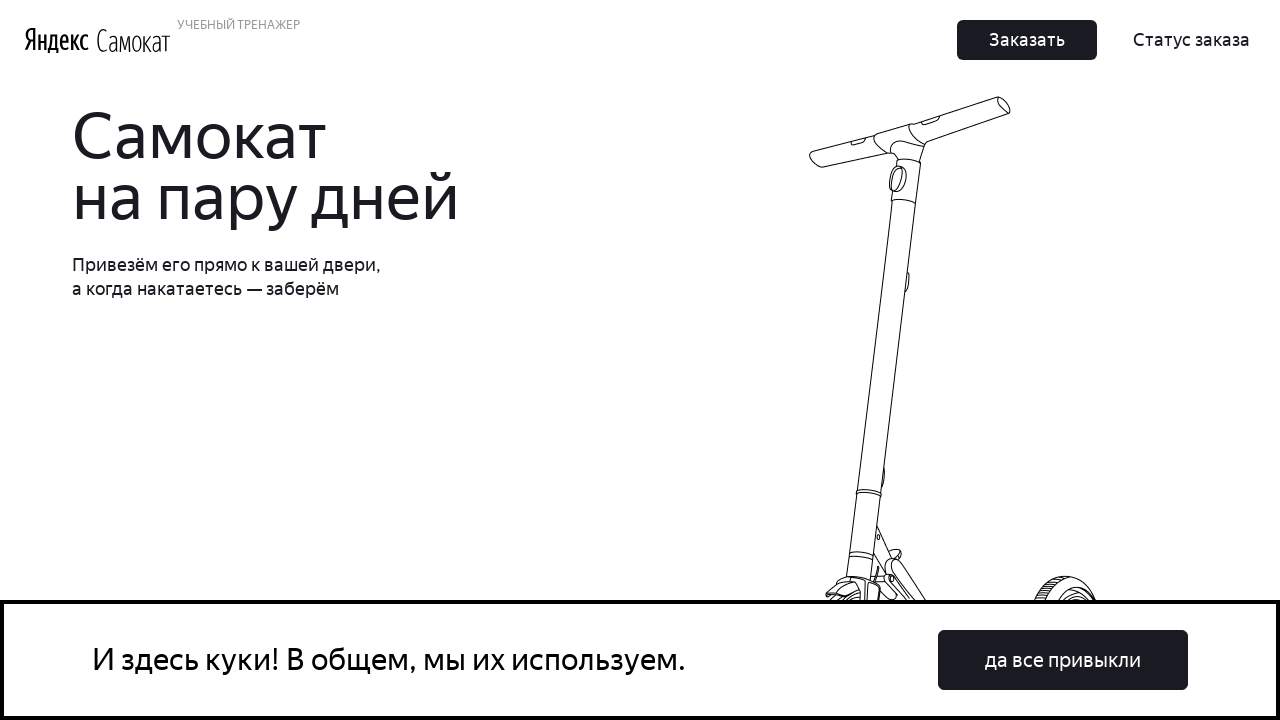

Scrolled accordion button into view
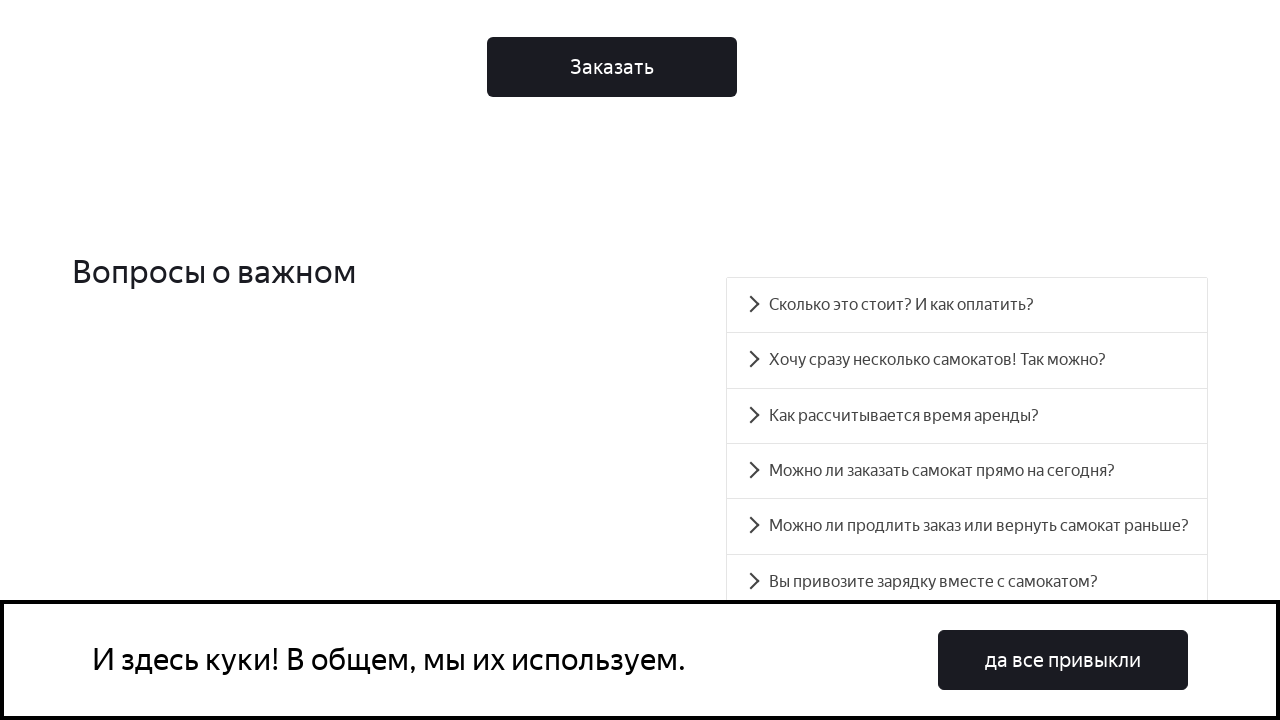

Clicked the second accordion button to expand it at (967, 360) on .accordion__button >> nth=1
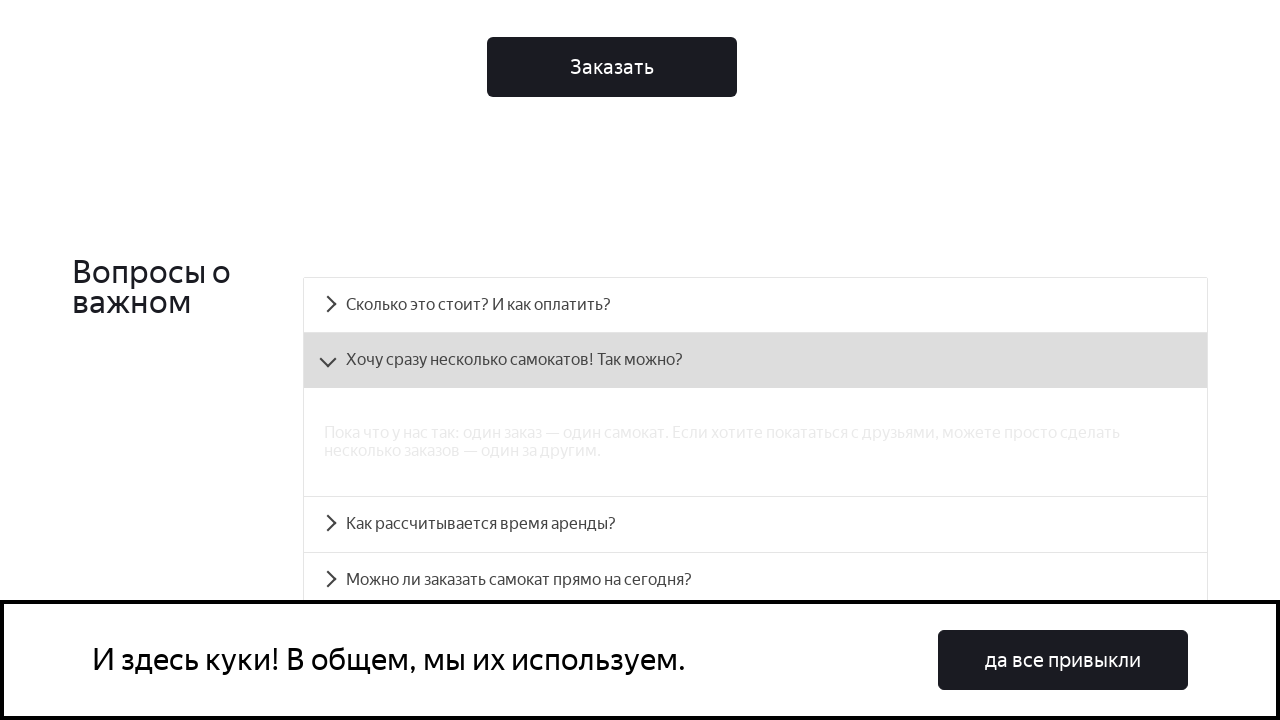

Verified accordion button expanded (aria-expanded=true)
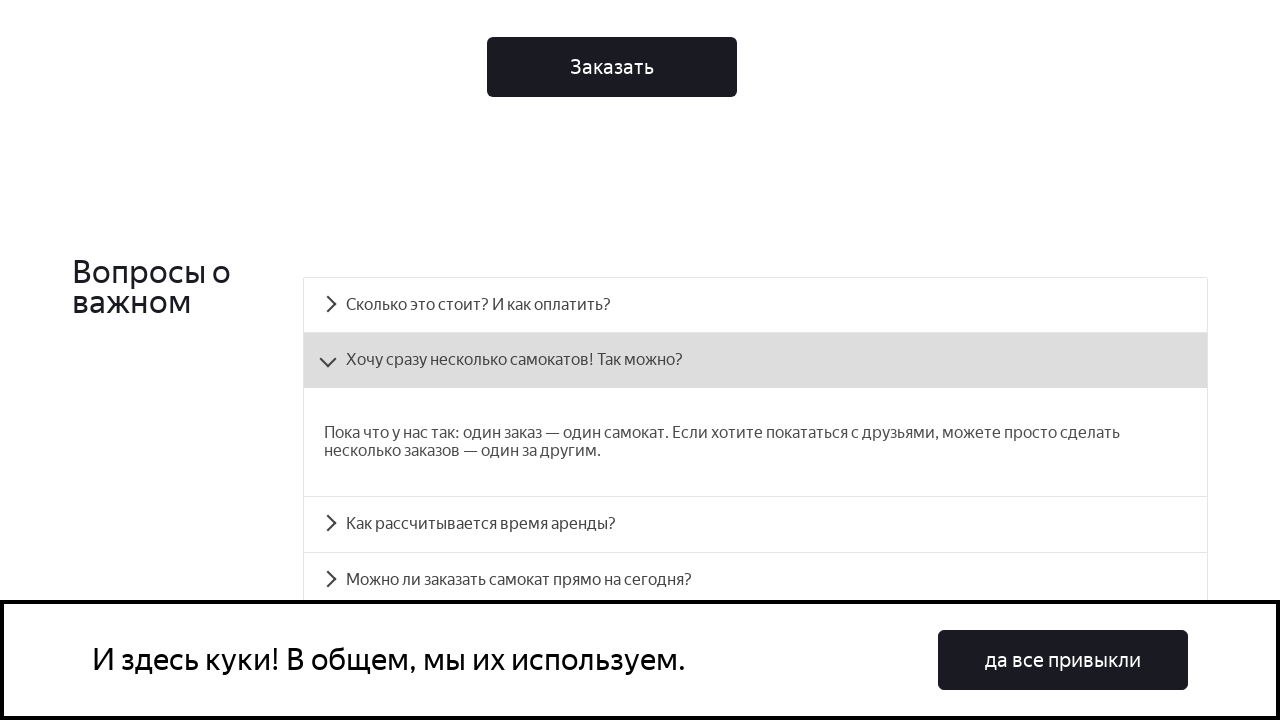

Retrieved aria-controls attribute: 'accordion__panel-1'
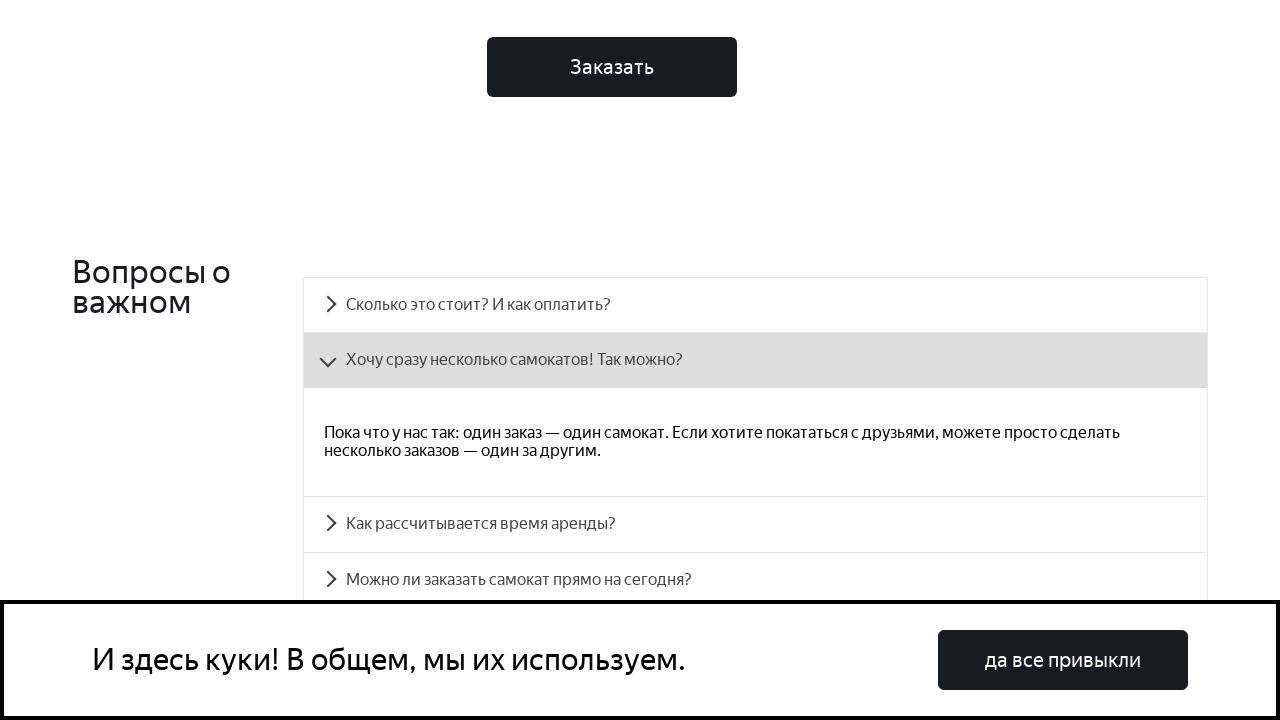

Located the answer panel element
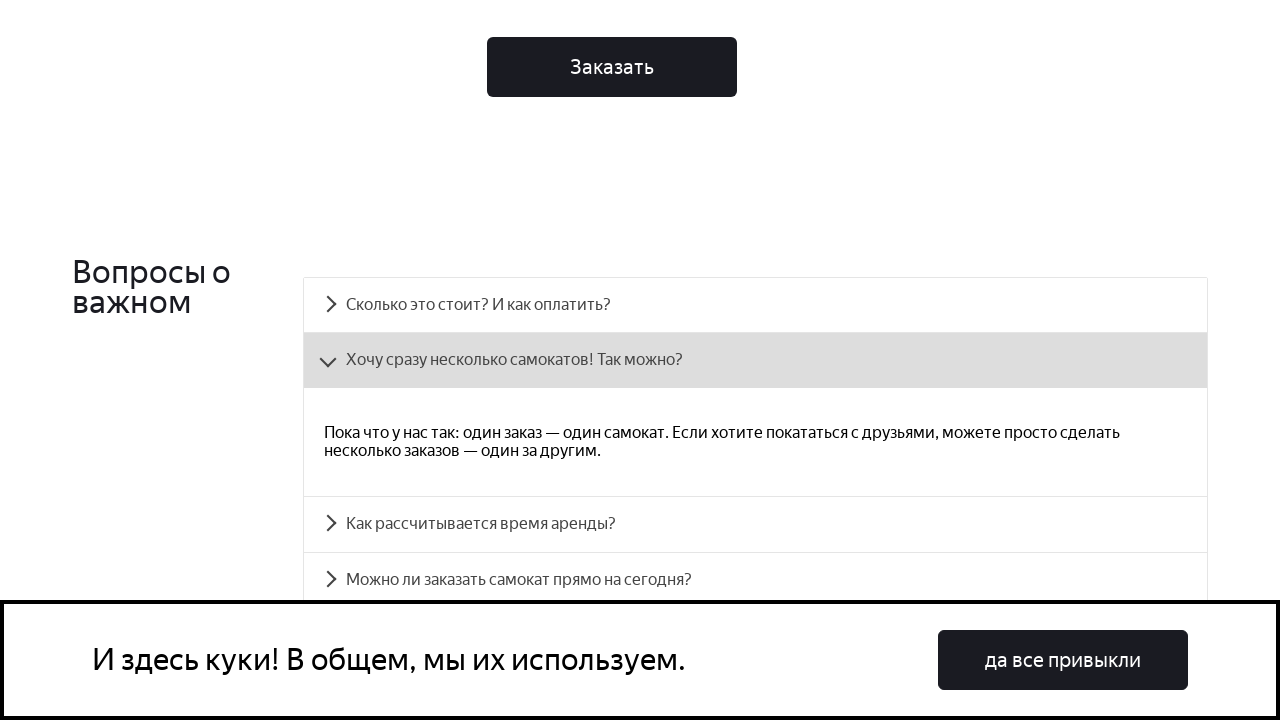

Waited for answer panel to become visible
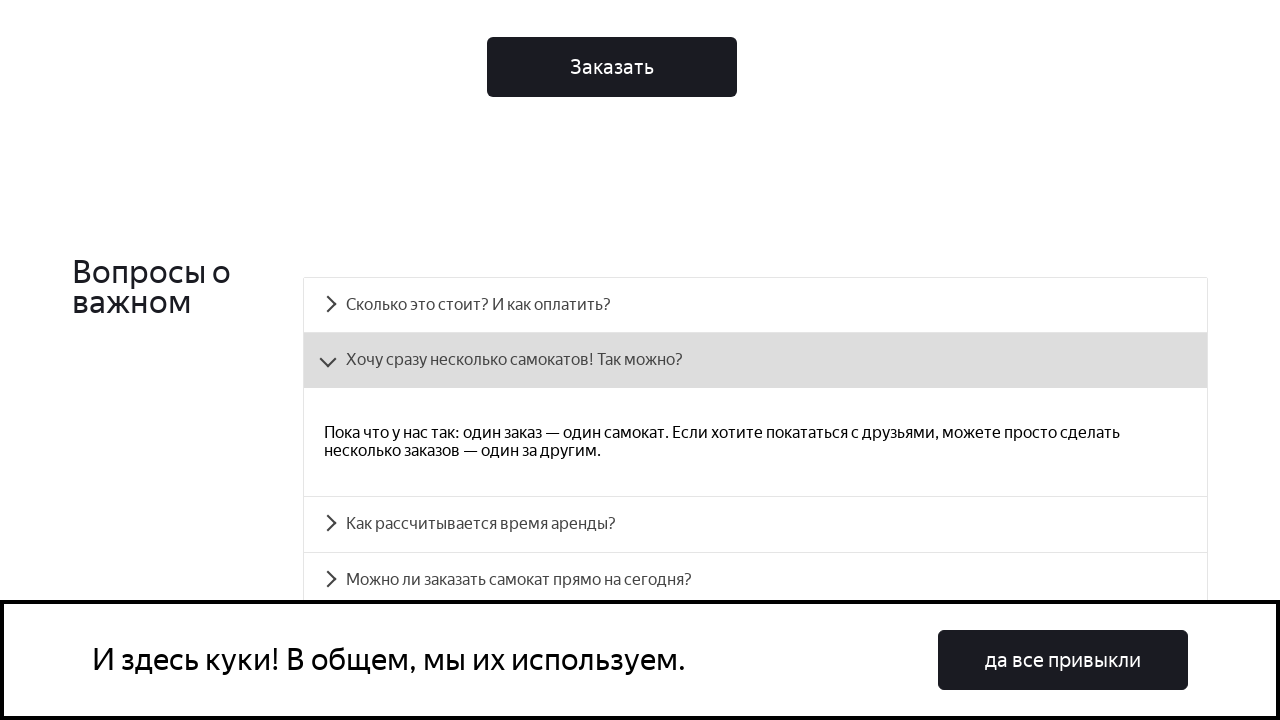

Verified answer text about ordering multiple scooters is displayed correctly
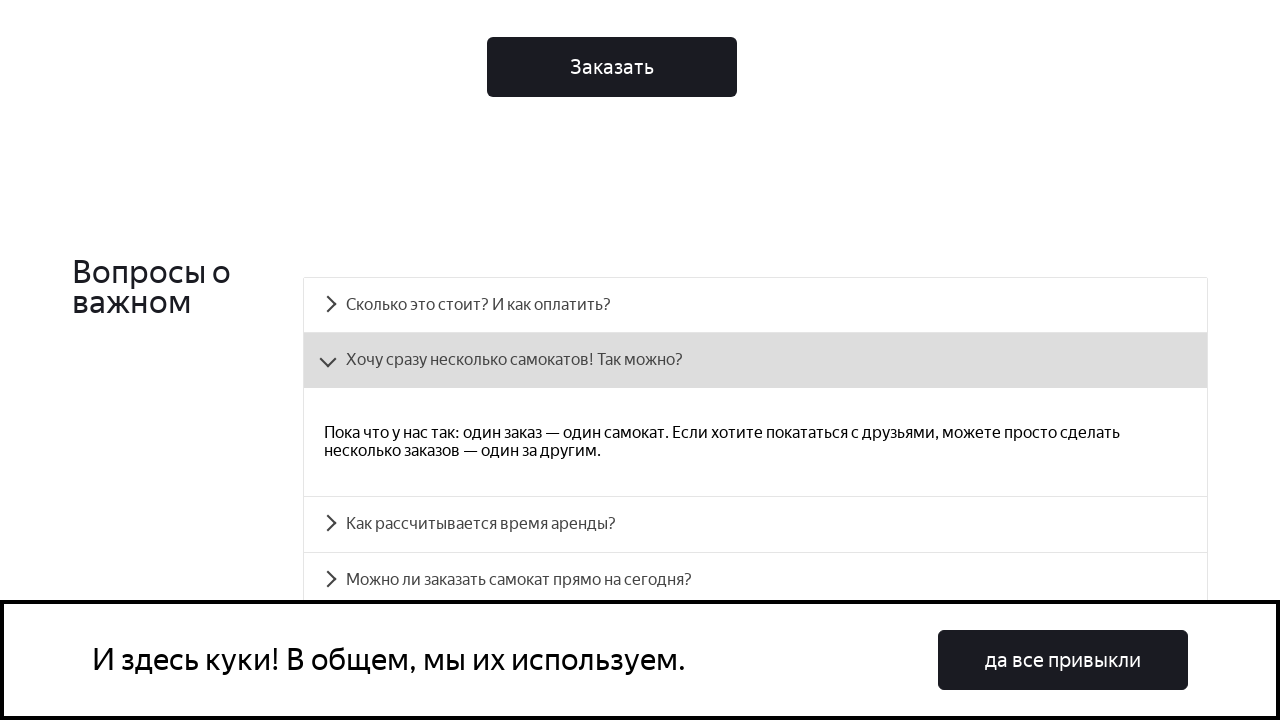

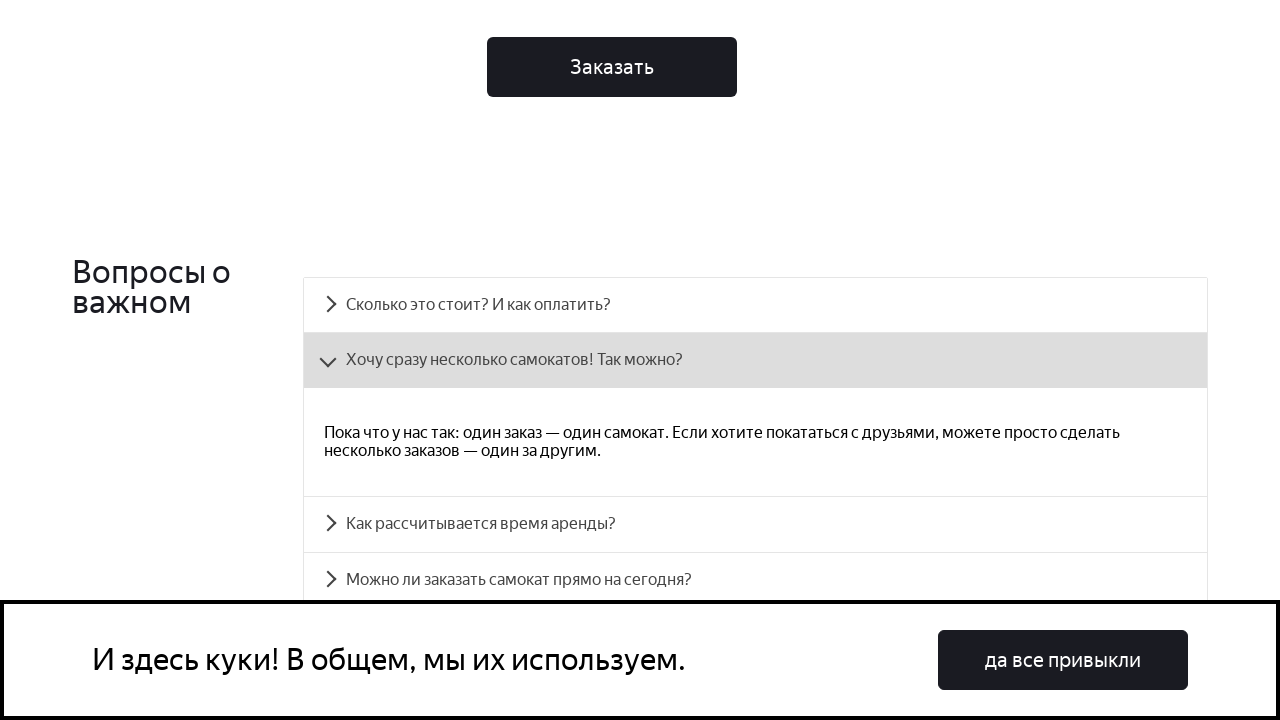